Tests an explicit wait exercise by waiting for a price element to show "$100", clicking a book button, reading a value, calculating the answer using a math formula, filling in the result, and submitting the form.

Starting URL: http://suninjuly.github.io/explicit_wait2.html

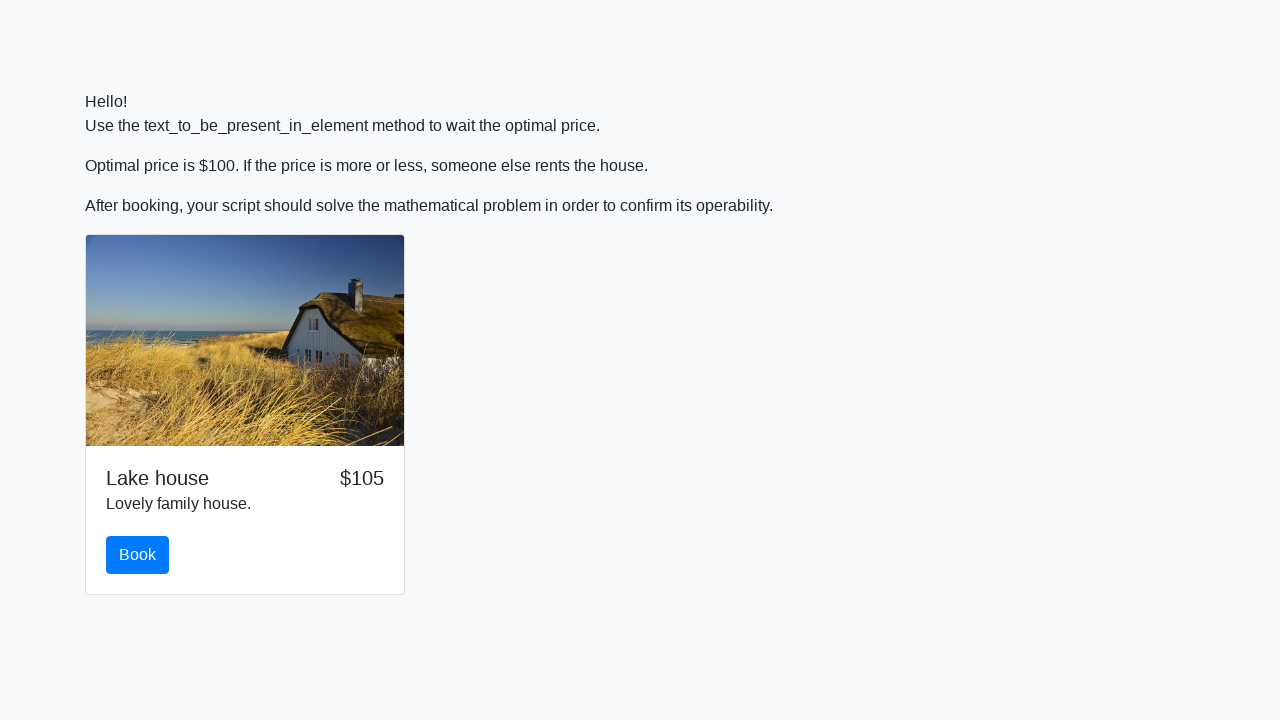

Located the book button element
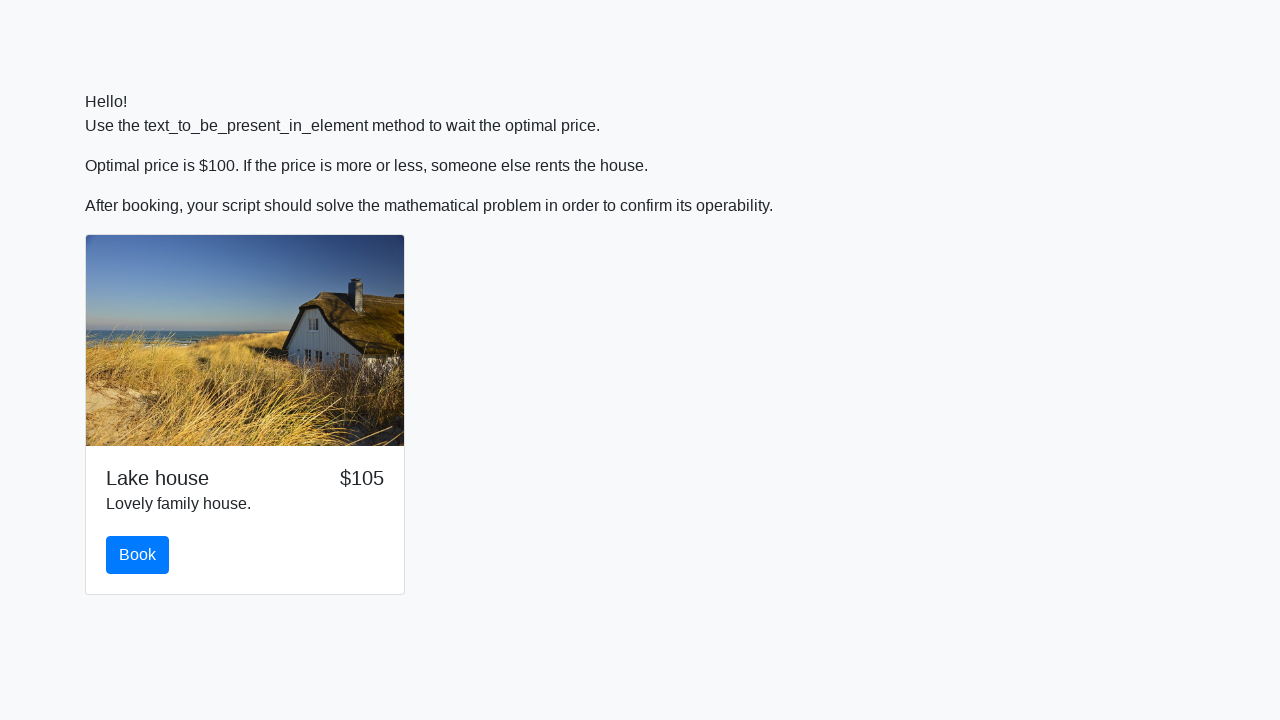

Price element displayed $100
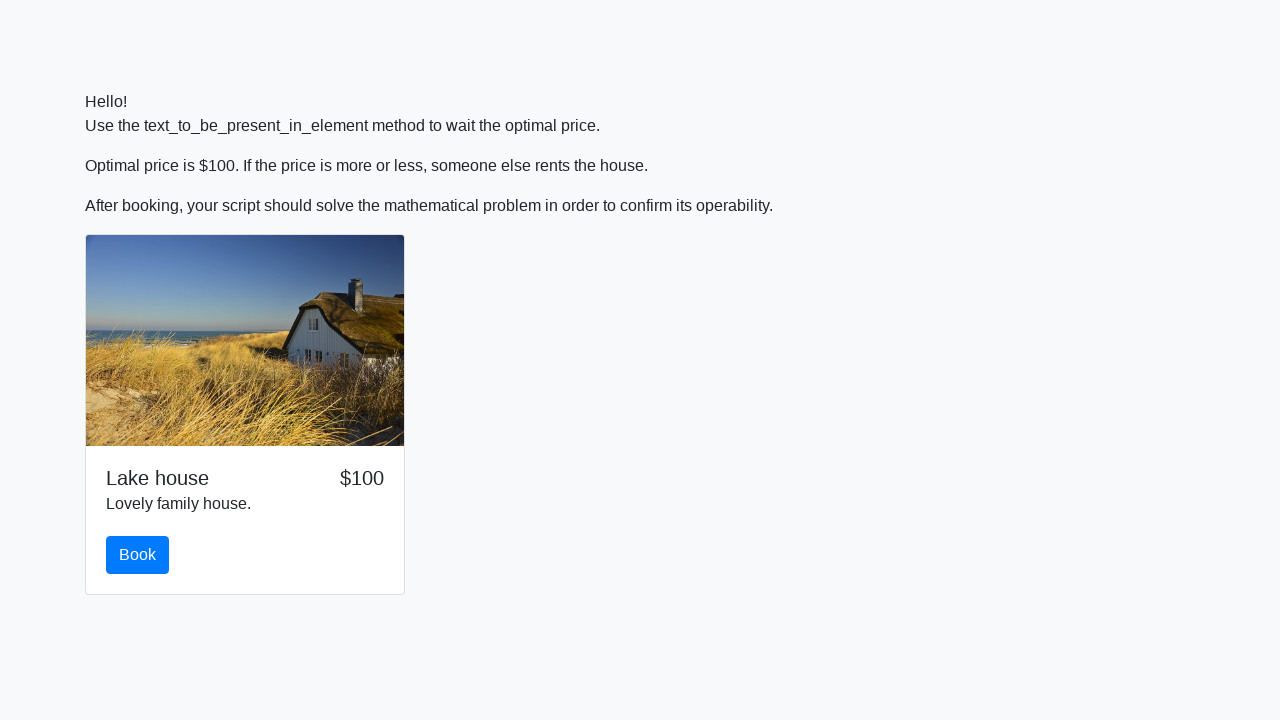

Clicked the book button at (138, 555) on #book
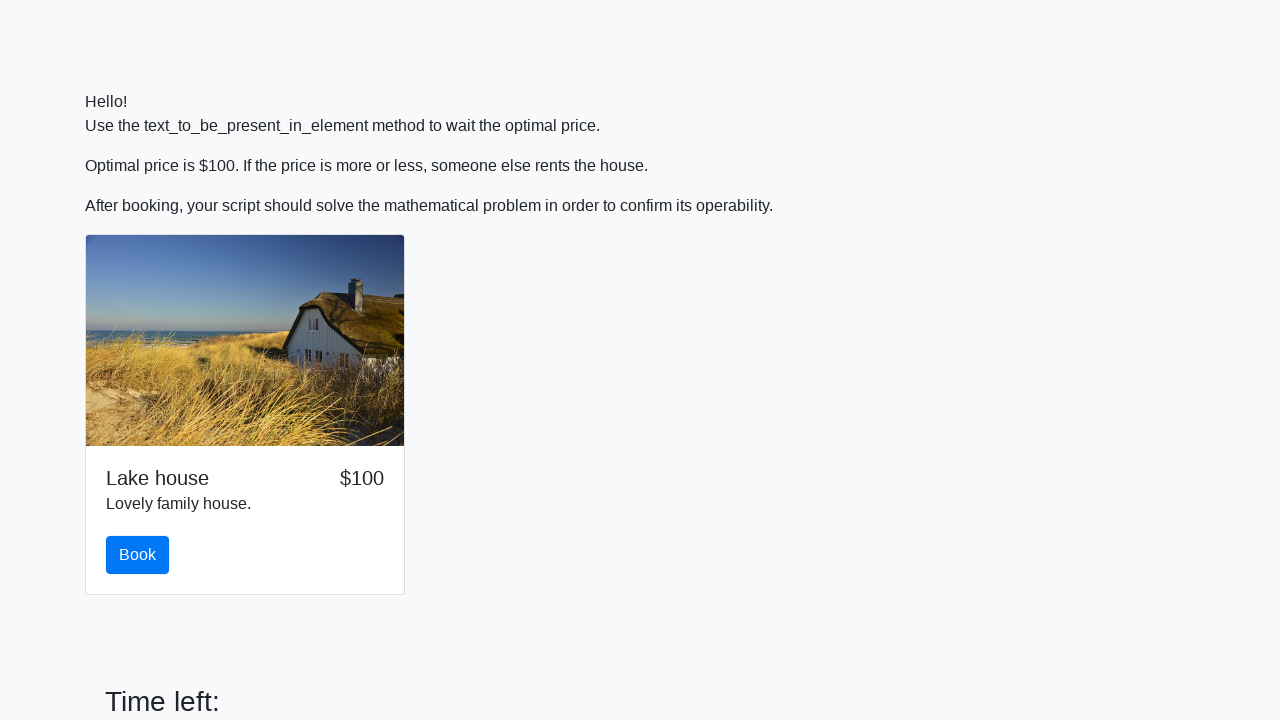

Retrieved input value: 144
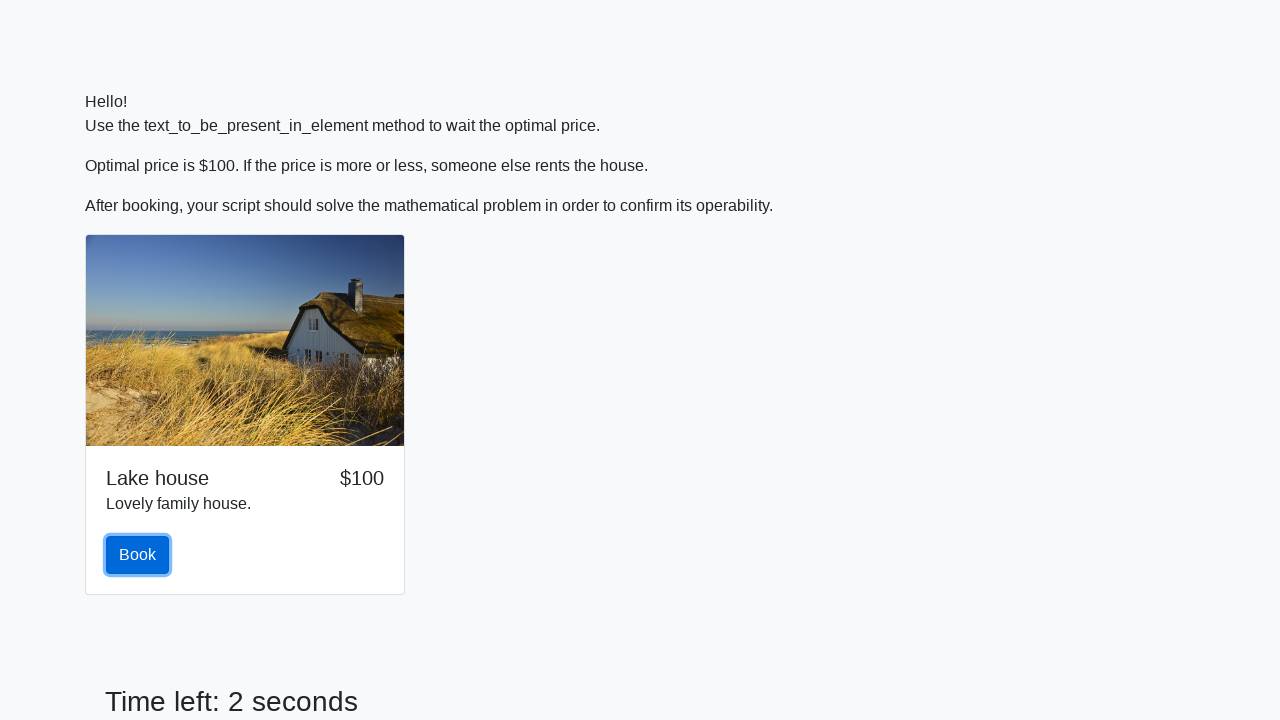

Calculated answer using formula: 1.7736394770599349
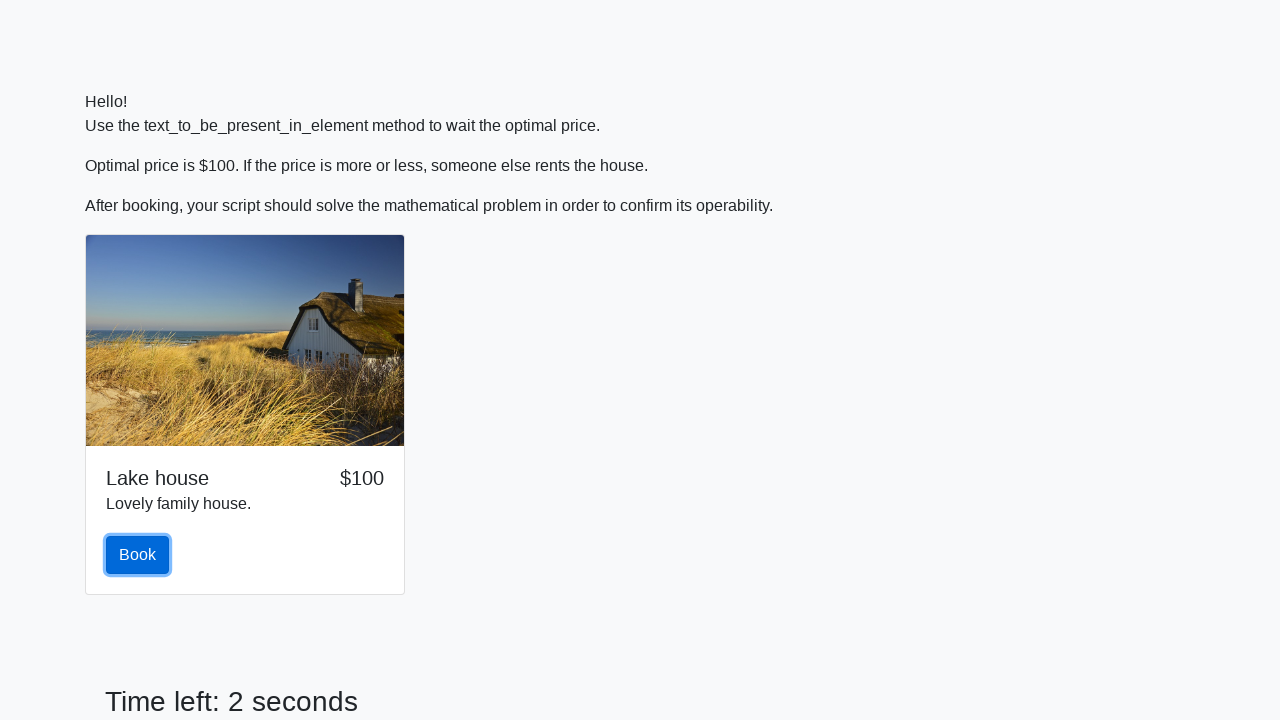

Filled answer field with calculated value: 1.7736394770599349 on #answer
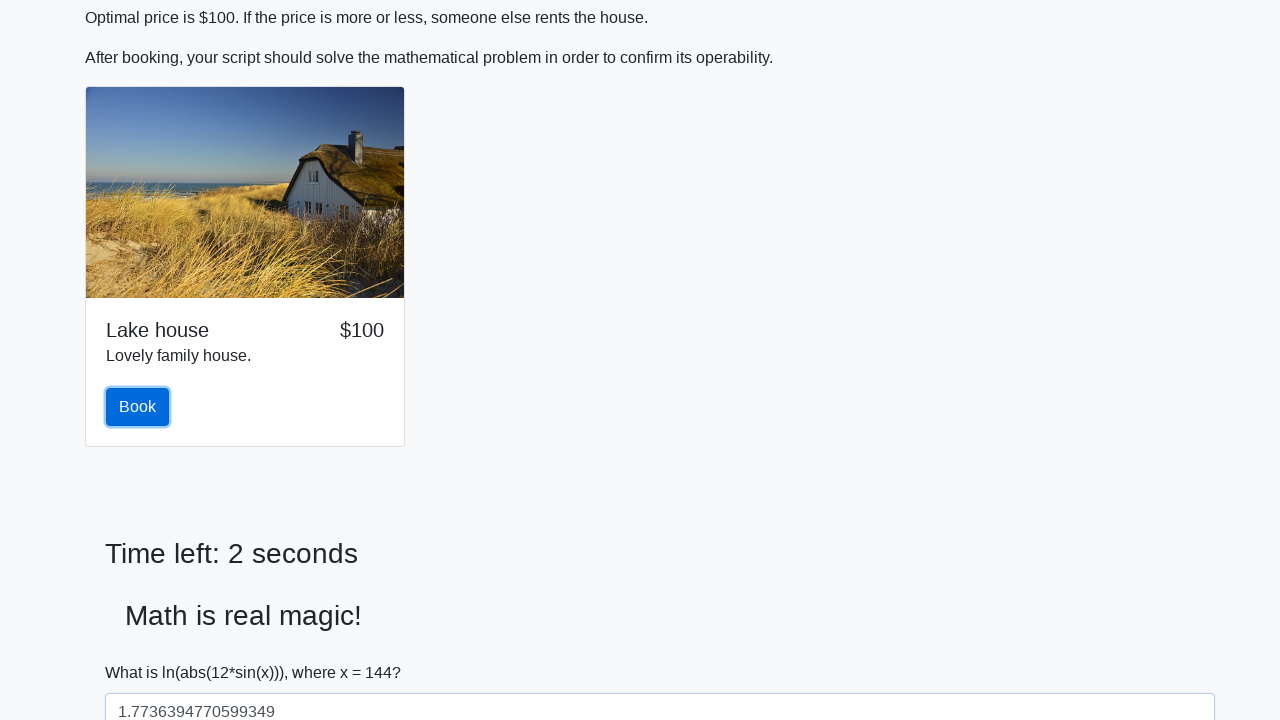

Clicked the solve button to submit the form at (143, 651) on #solve
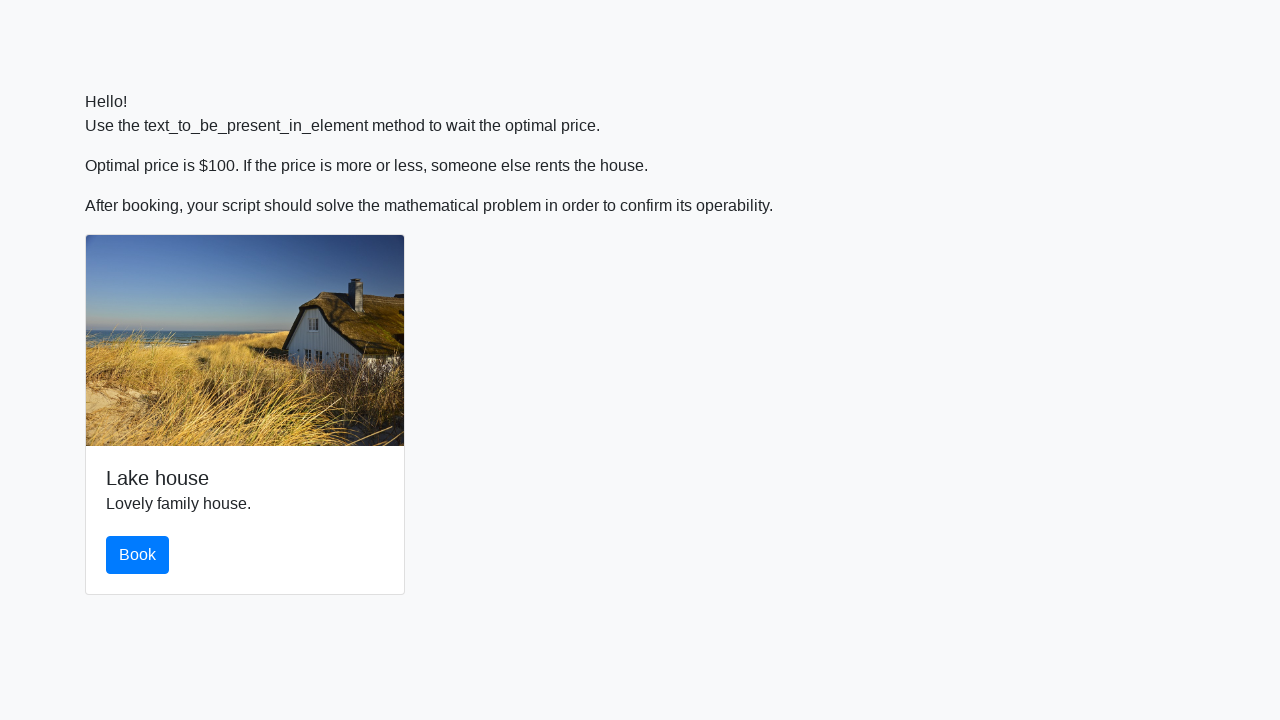

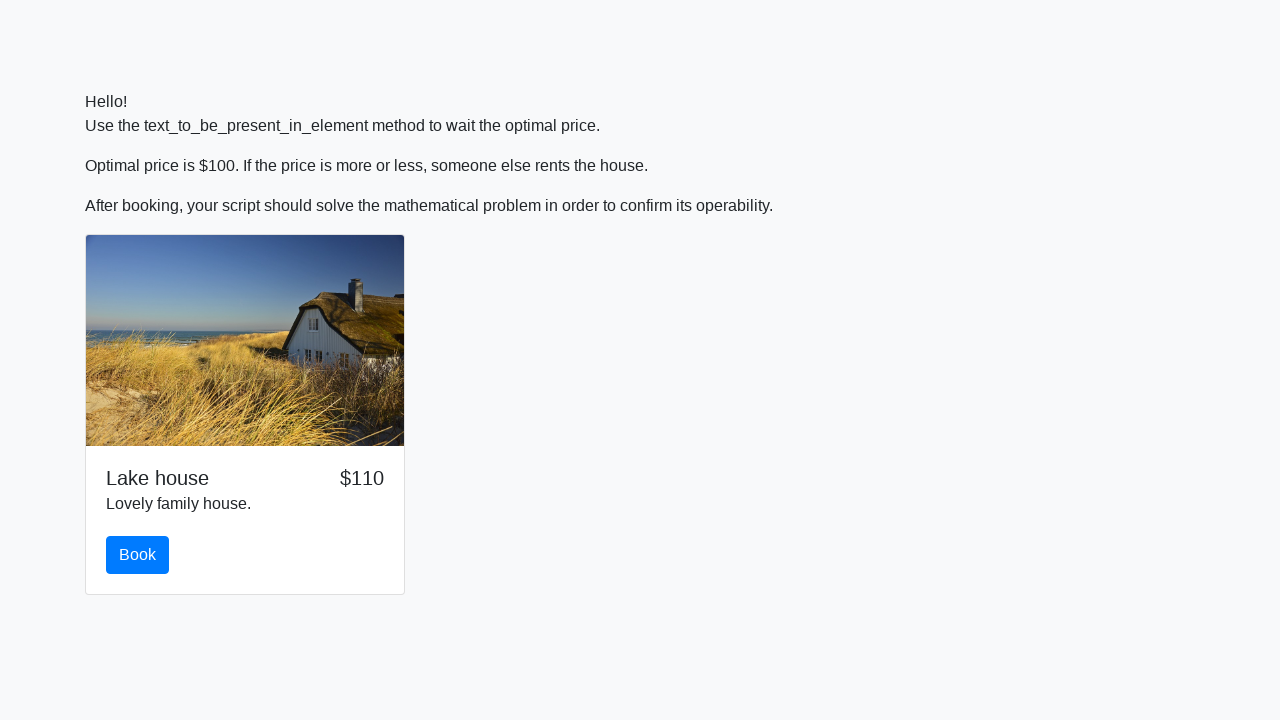